Tests that edits are saved when the input loses focus (blur event).

Starting URL: https://demo.playwright.dev/todomvc

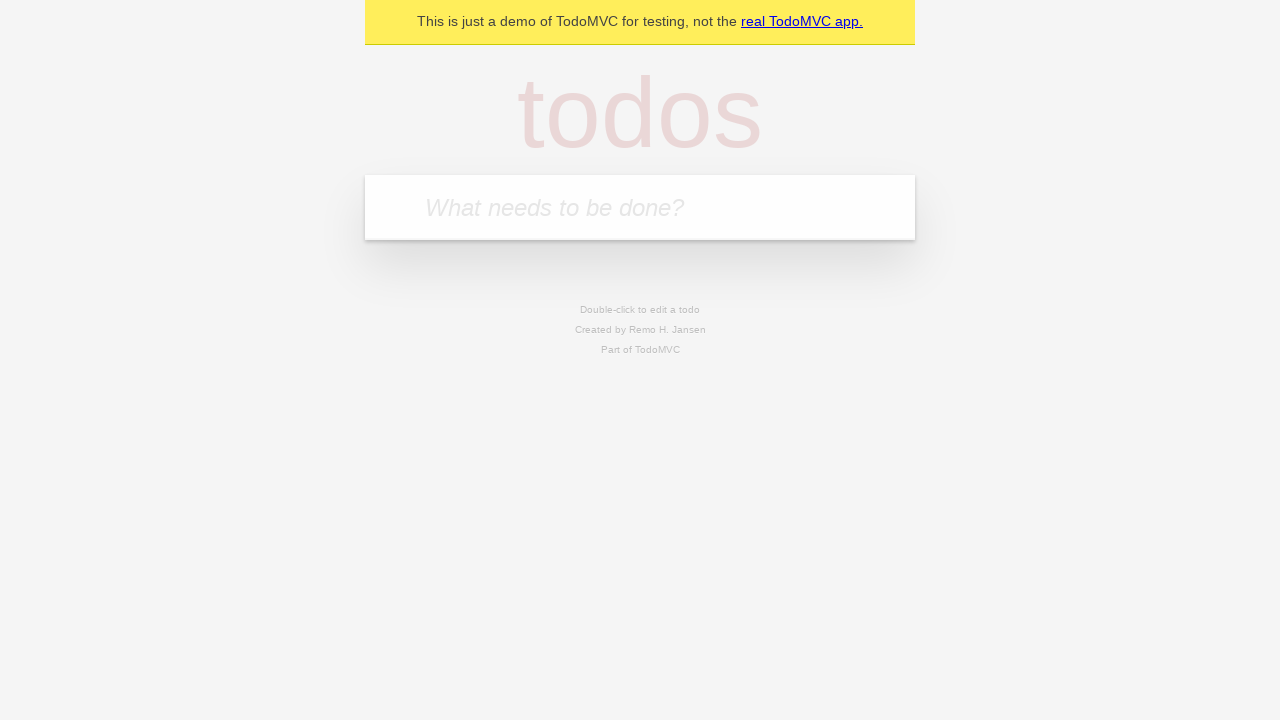

Filled todo input with 'buy some cheese' on internal:attr=[placeholder="What needs to be done?"i]
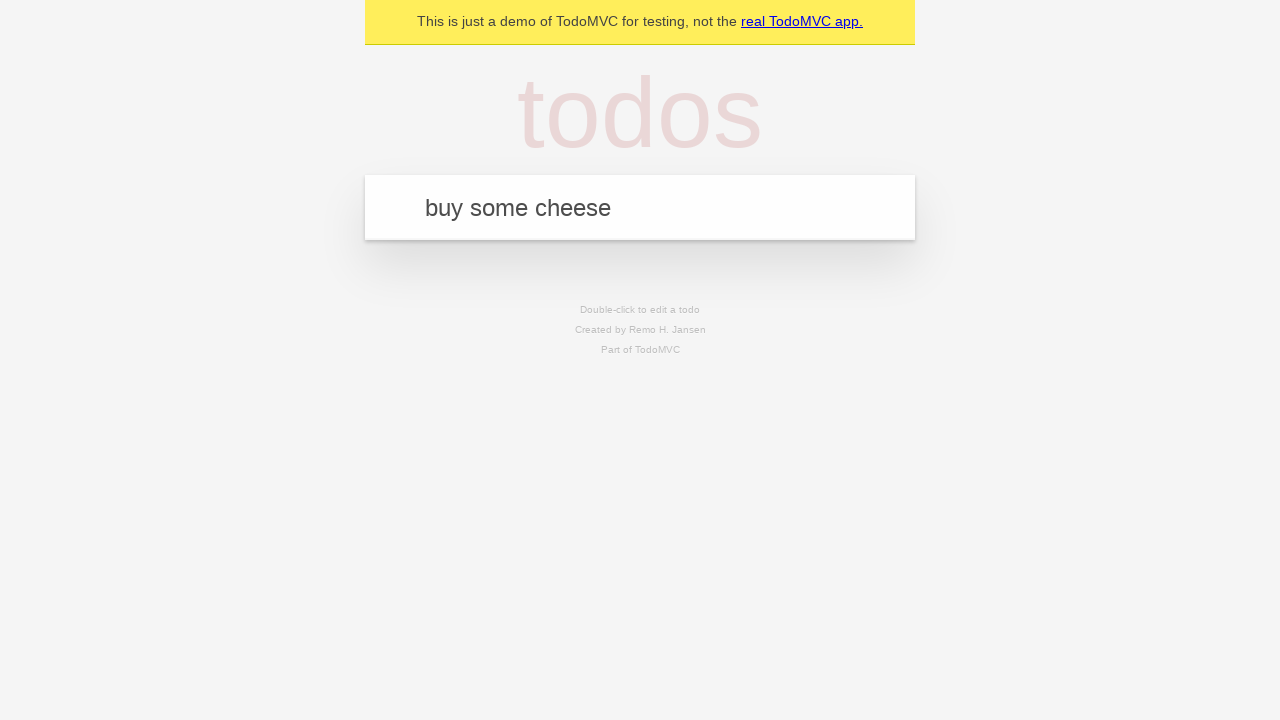

Pressed Enter to create first todo on internal:attr=[placeholder="What needs to be done?"i]
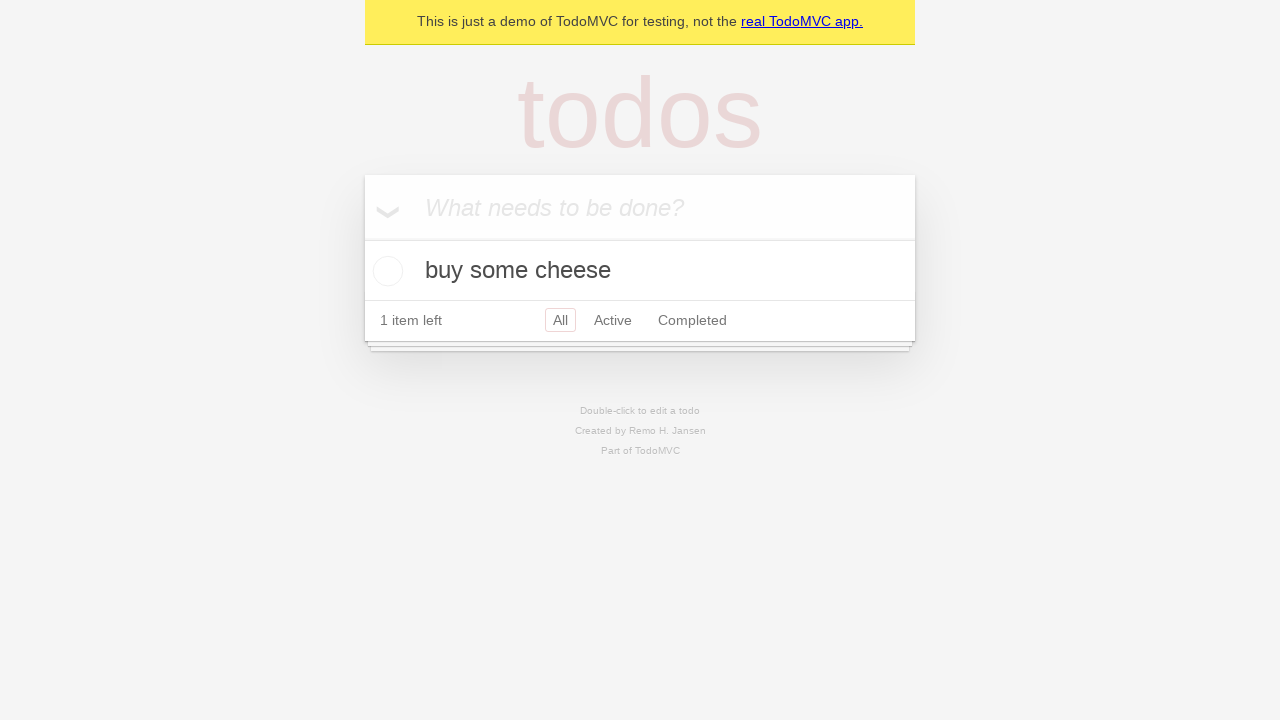

Filled todo input with 'feed the cat' on internal:attr=[placeholder="What needs to be done?"i]
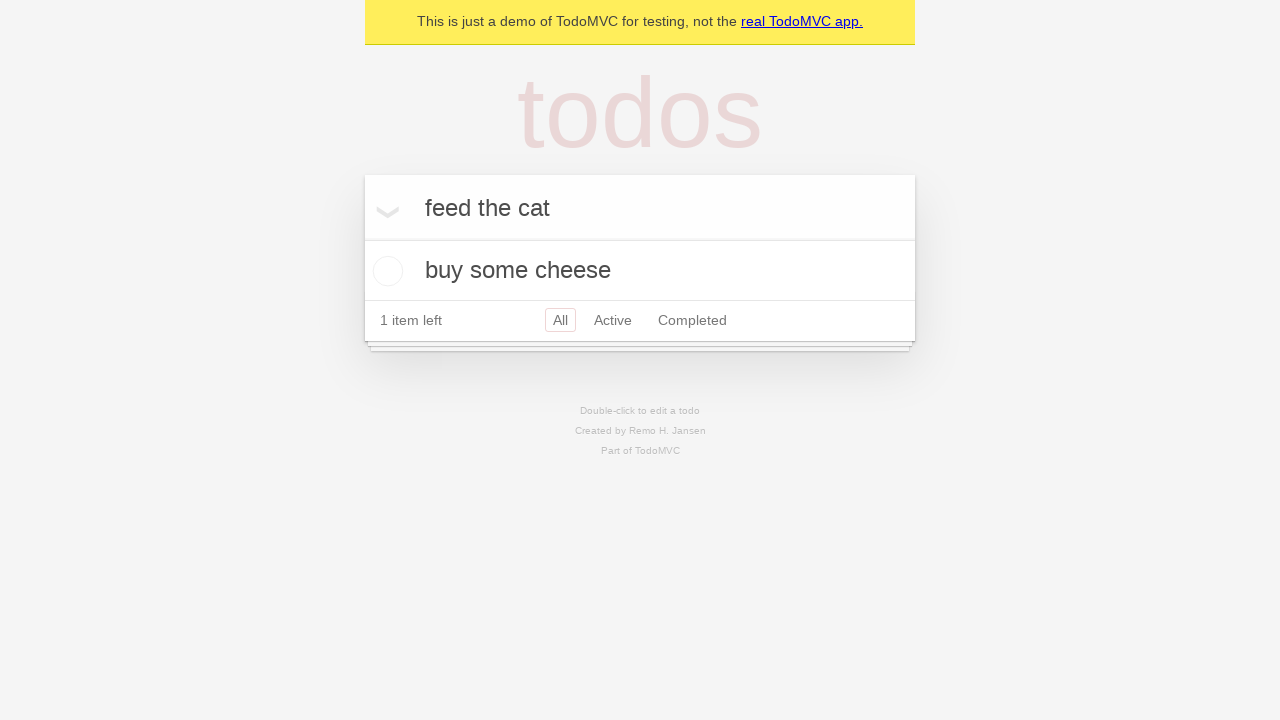

Pressed Enter to create second todo on internal:attr=[placeholder="What needs to be done?"i]
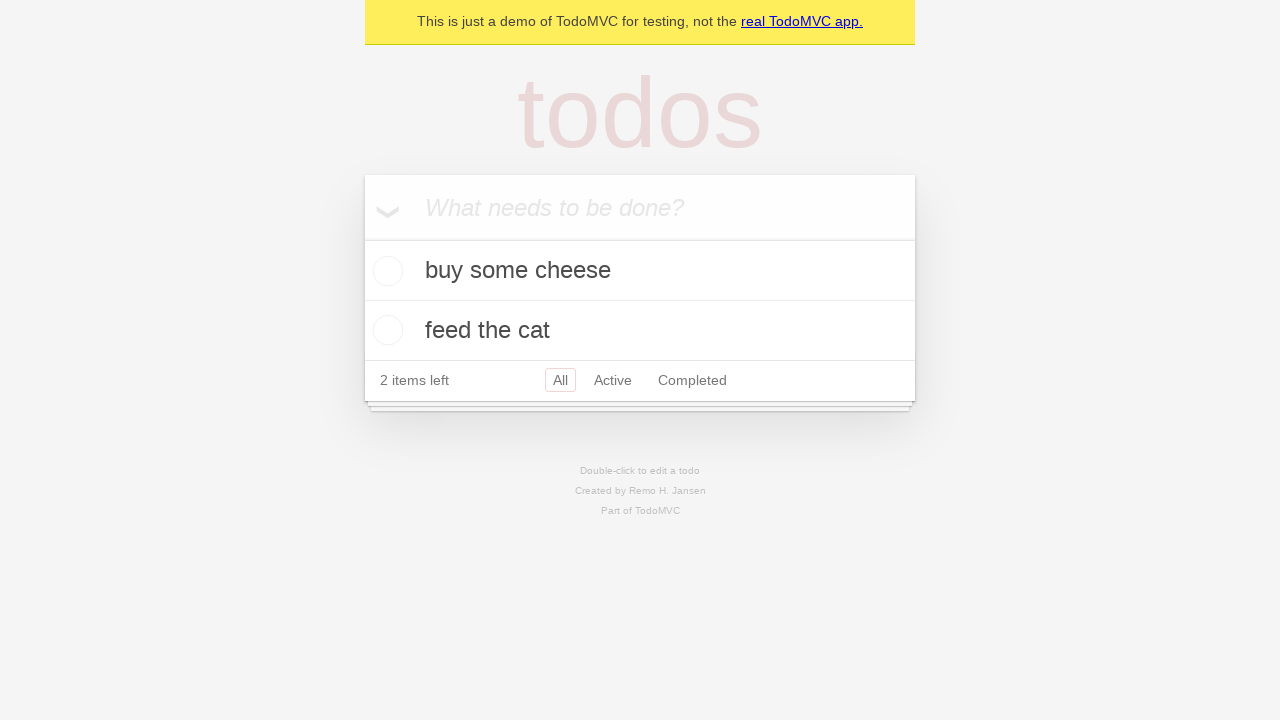

Filled todo input with 'book a doctors appointment' on internal:attr=[placeholder="What needs to be done?"i]
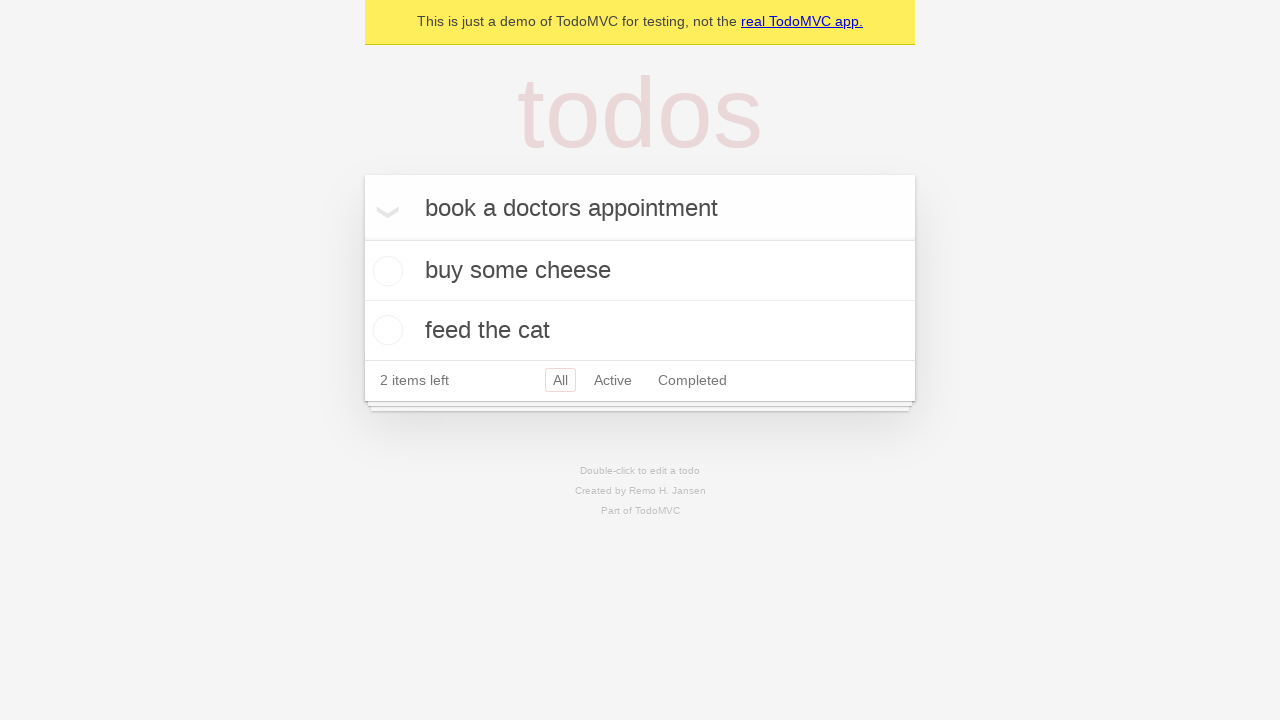

Pressed Enter to create third todo on internal:attr=[placeholder="What needs to be done?"i]
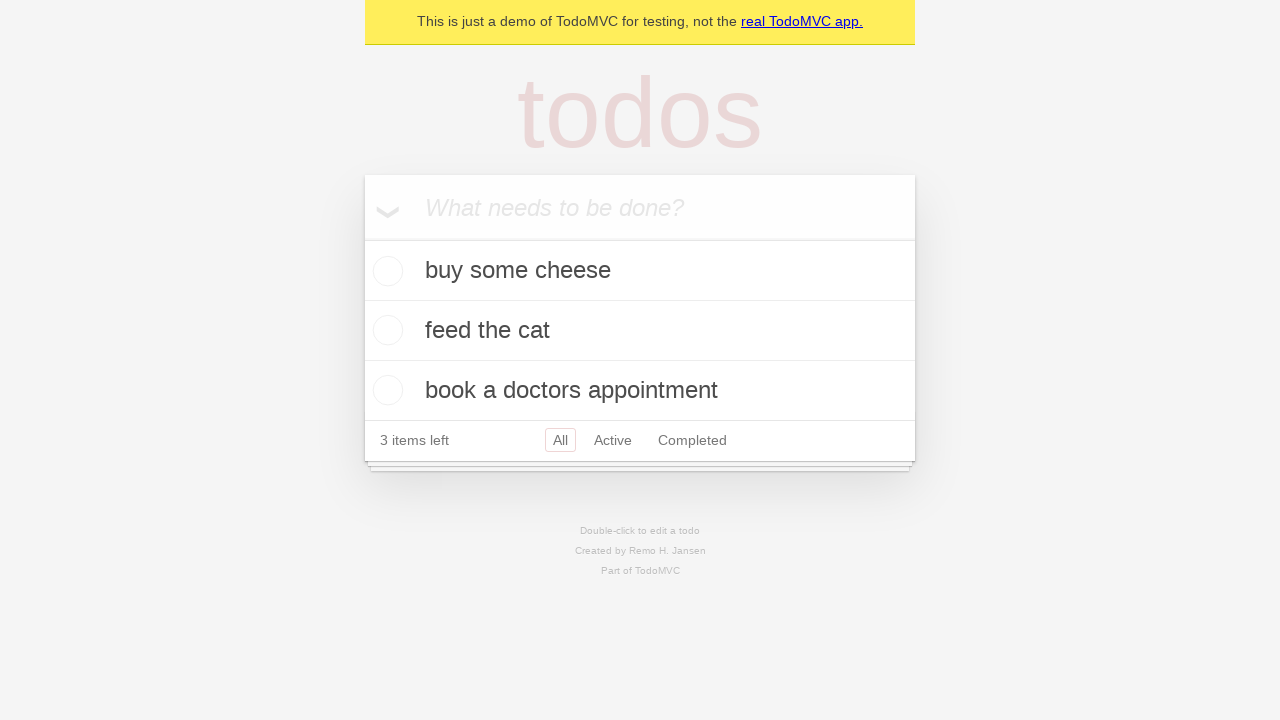

Double-clicked second todo item to enter edit mode at (640, 331) on internal:testid=[data-testid="todo-item"s] >> nth=1
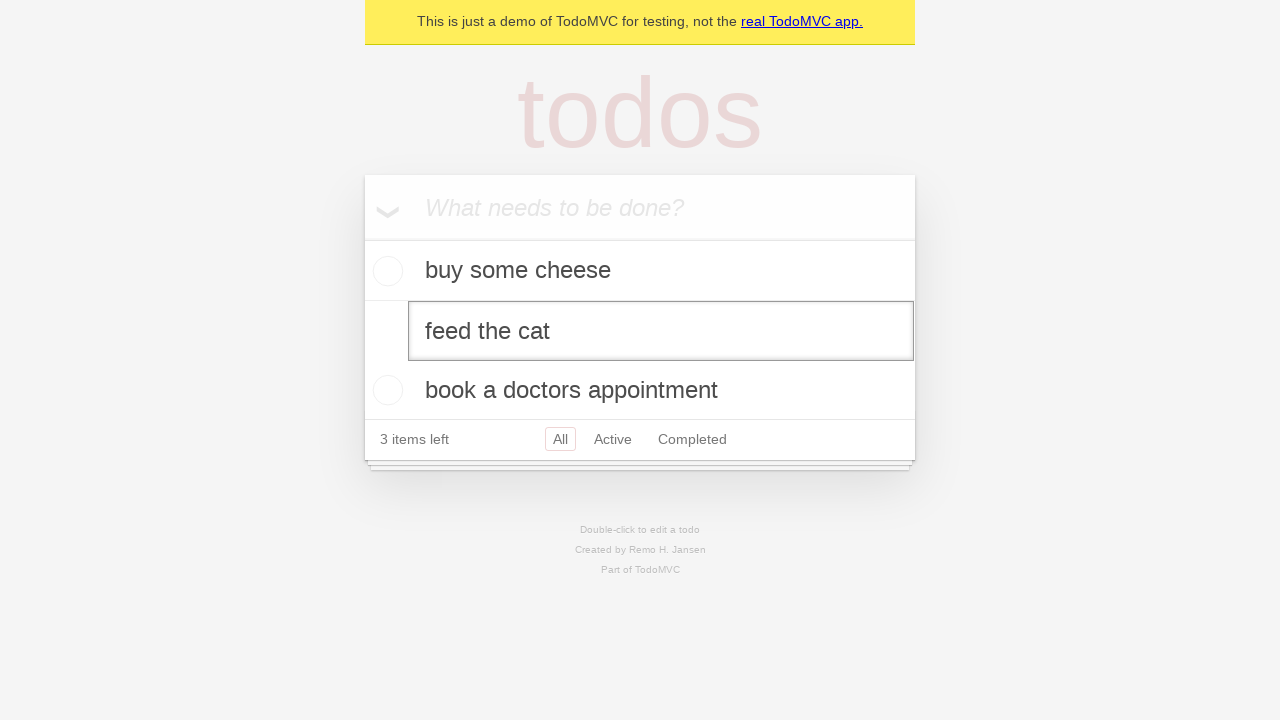

Changed second todo text to 'buy some sausages' on internal:testid=[data-testid="todo-item"s] >> nth=1 >> internal:role=textbox[nam
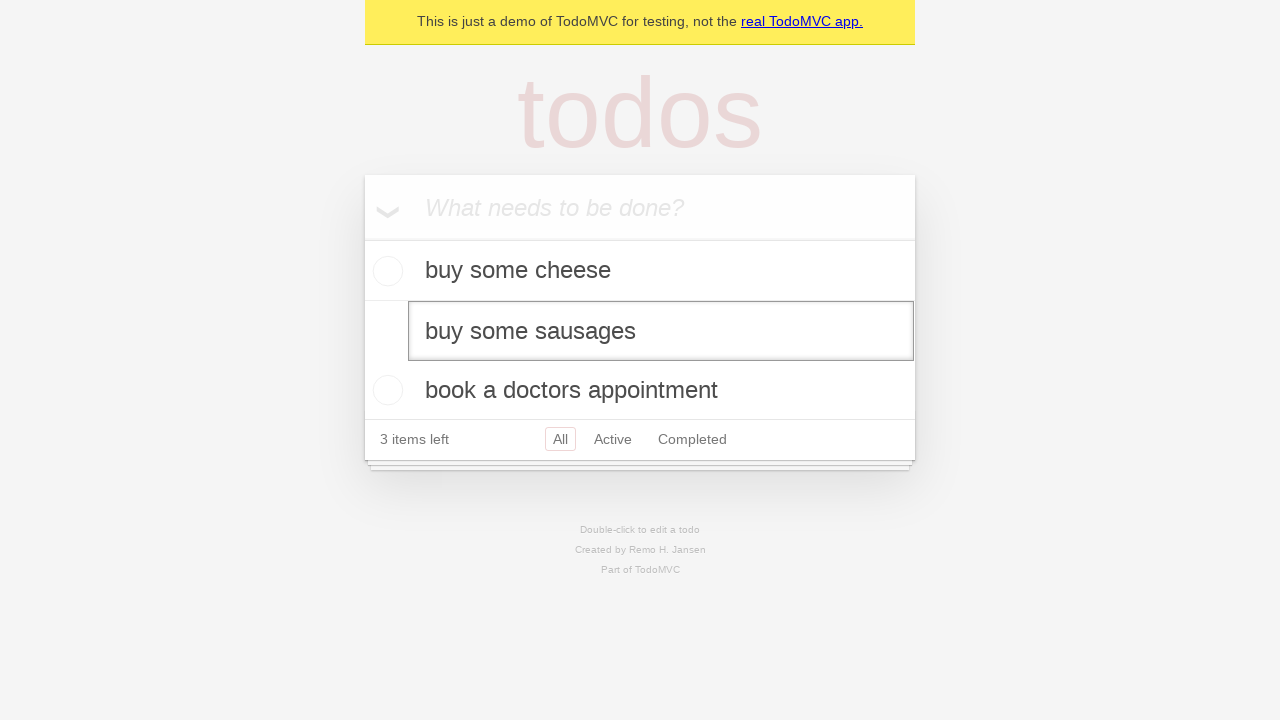

Triggered blur event on edit input to save changes
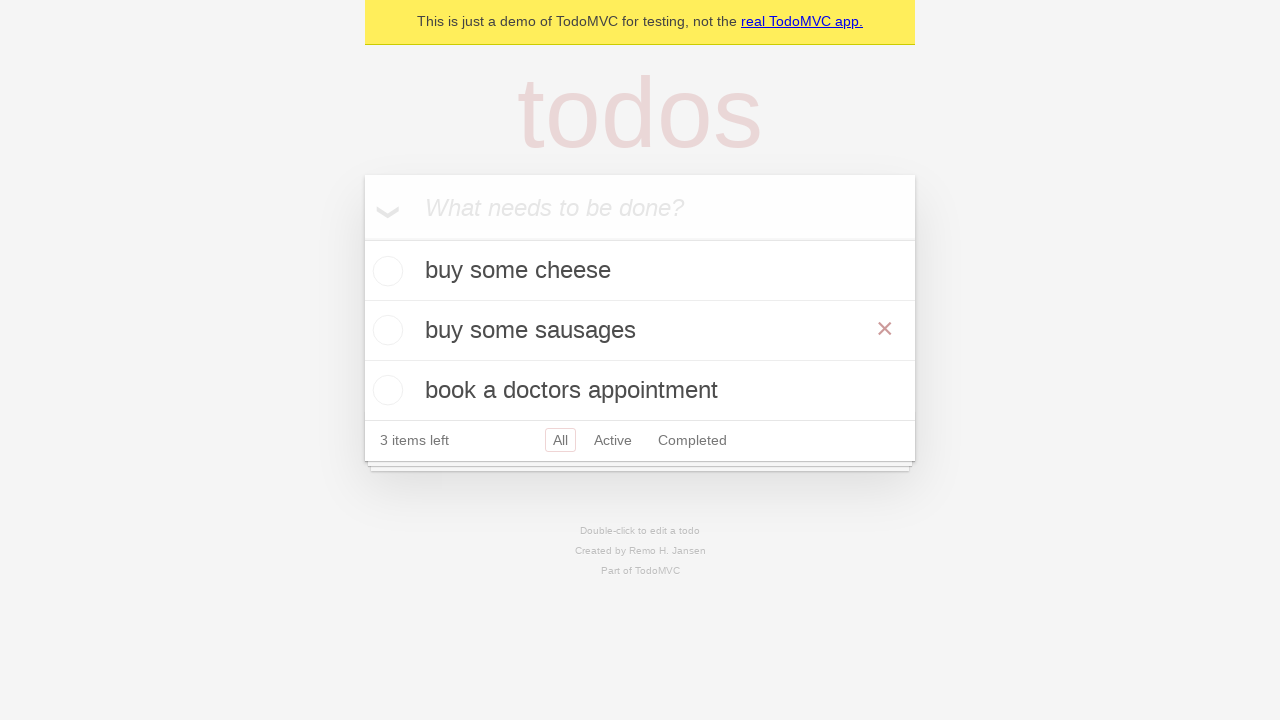

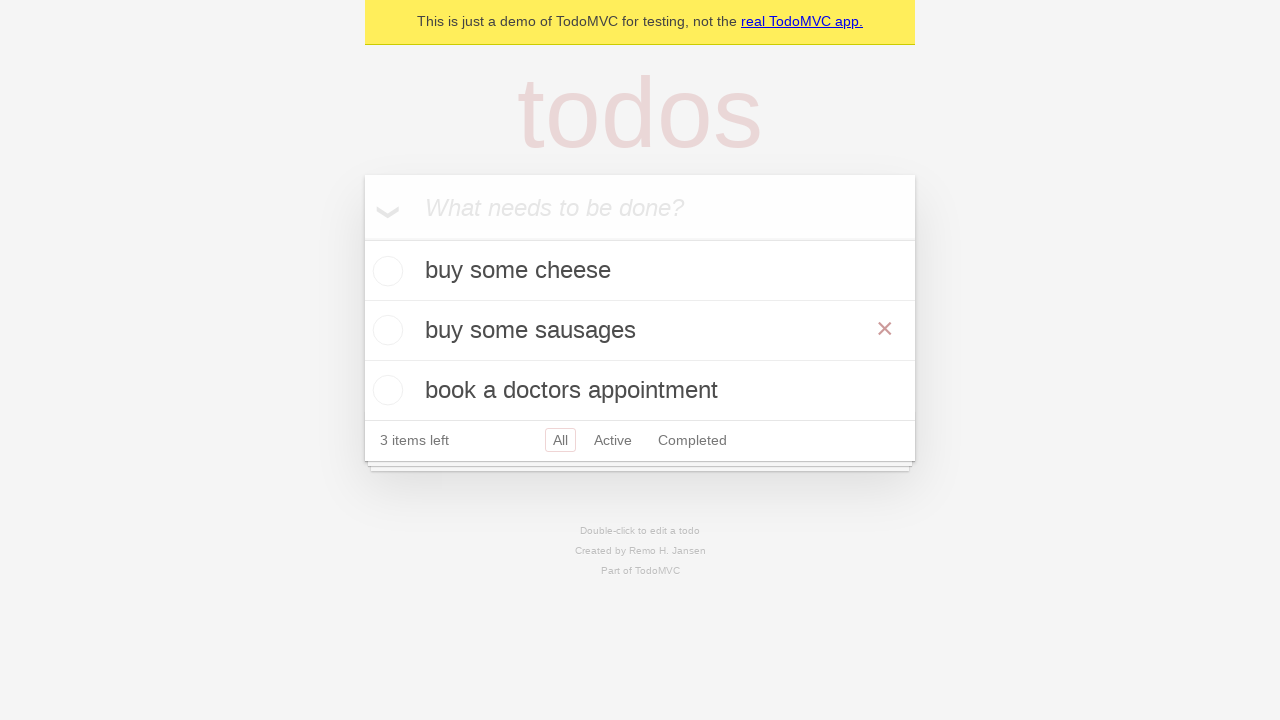